Tests an auto-suggestive dropdown by typing a partial query "ind" into an input field, waiting for suggestions to appear, and selecting "India" from the dropdown options.

Starting URL: https://rahulshettyacademy.com/dropdownsPractise/

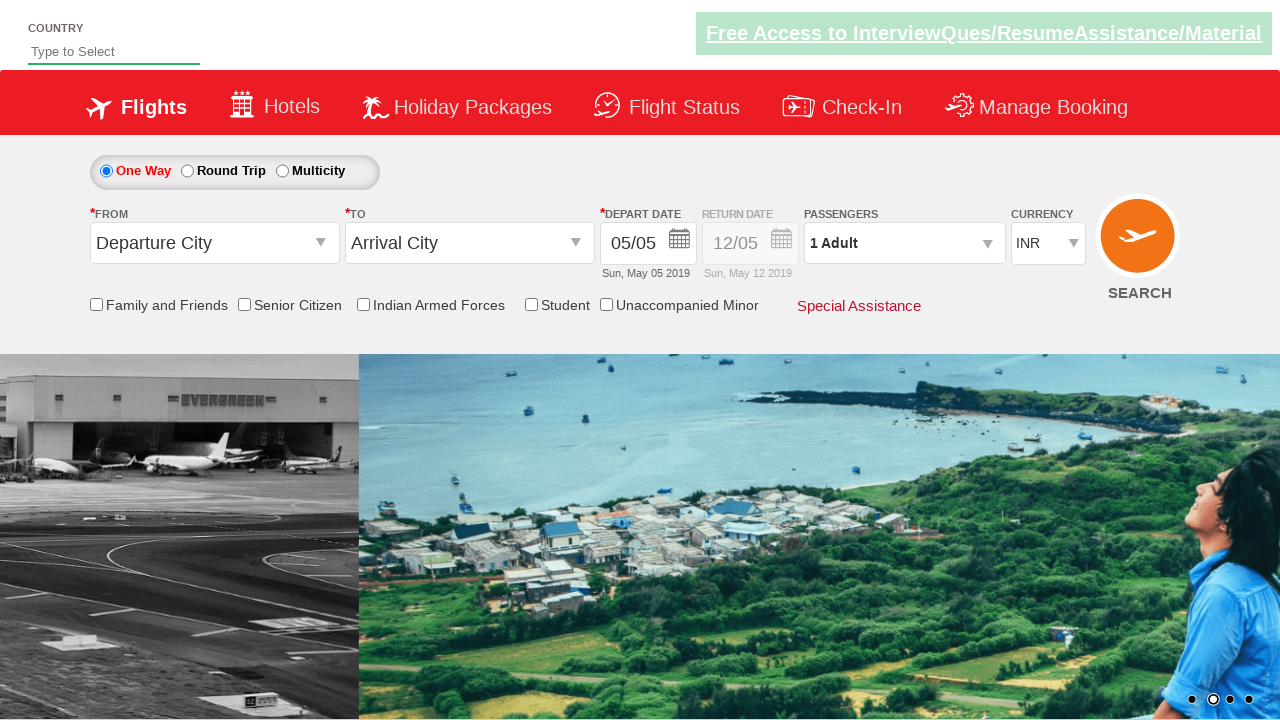

Filled autosuggest field with 'ind' on #autosuggest
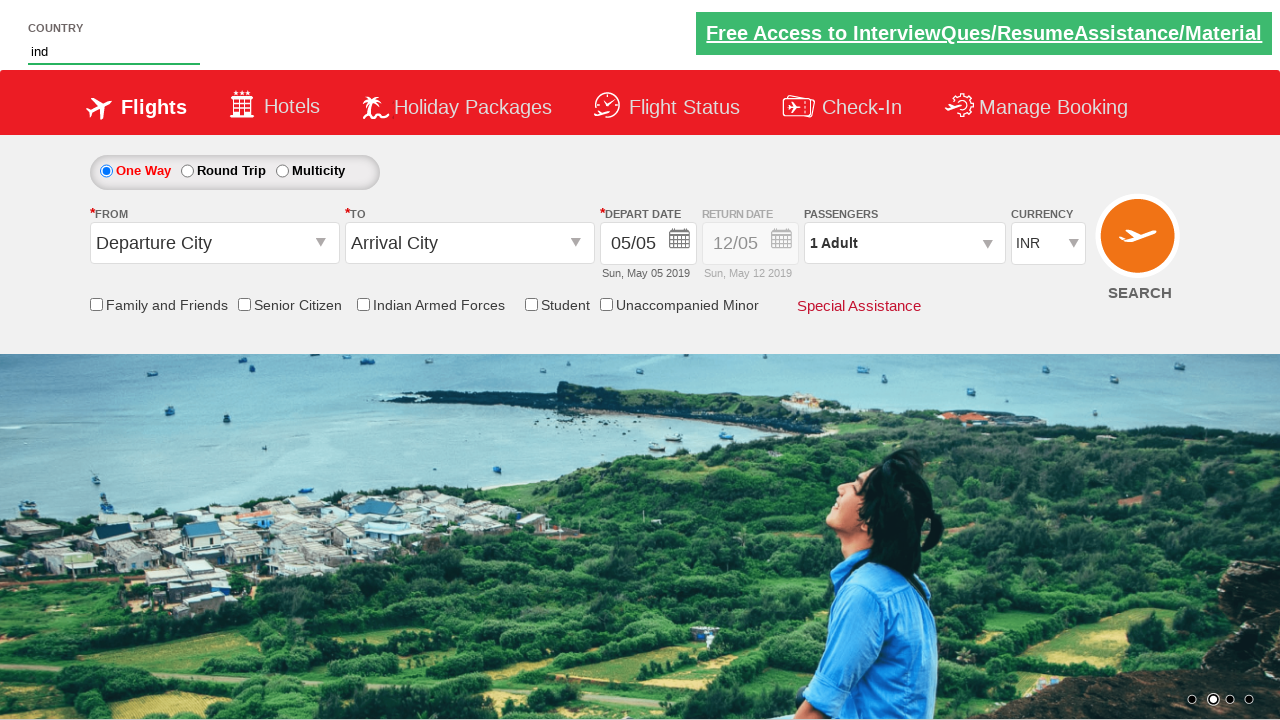

Waited for suggestion dropdown to appear
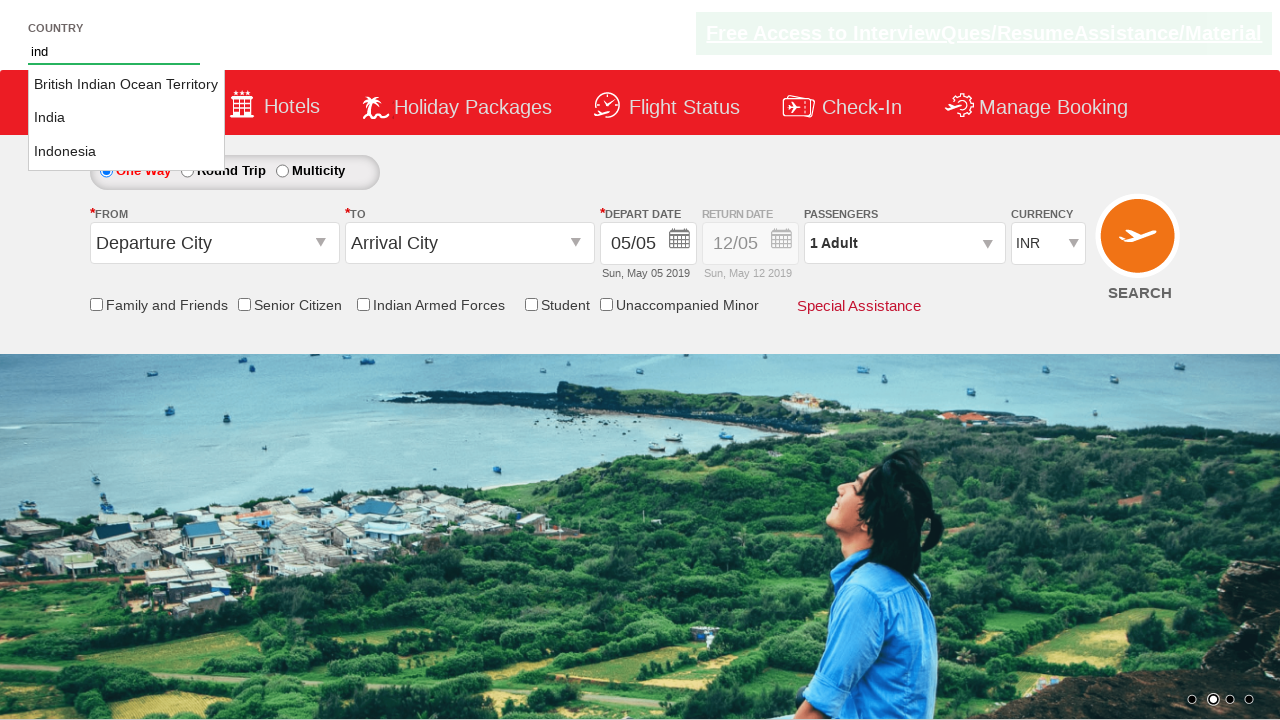

Retrieved all suggestion options from dropdown
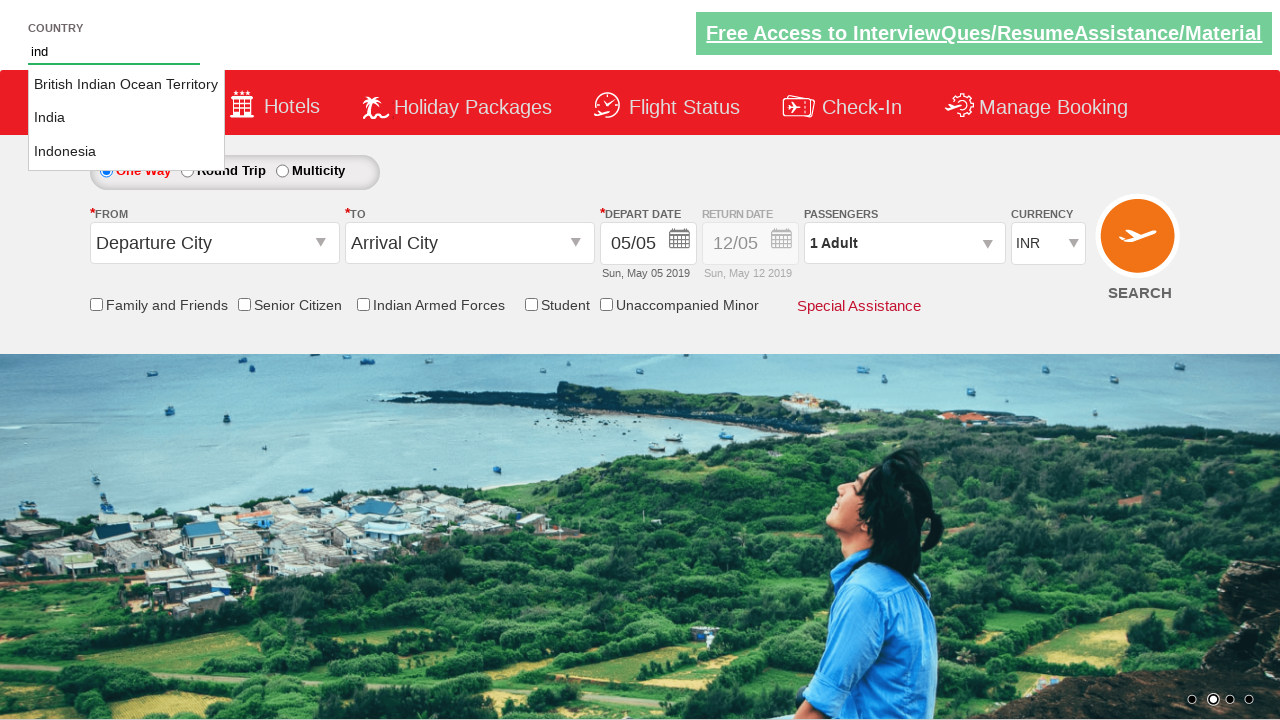

Selected 'India' from dropdown options at (126, 118) on li.ui-menu-item a >> nth=1
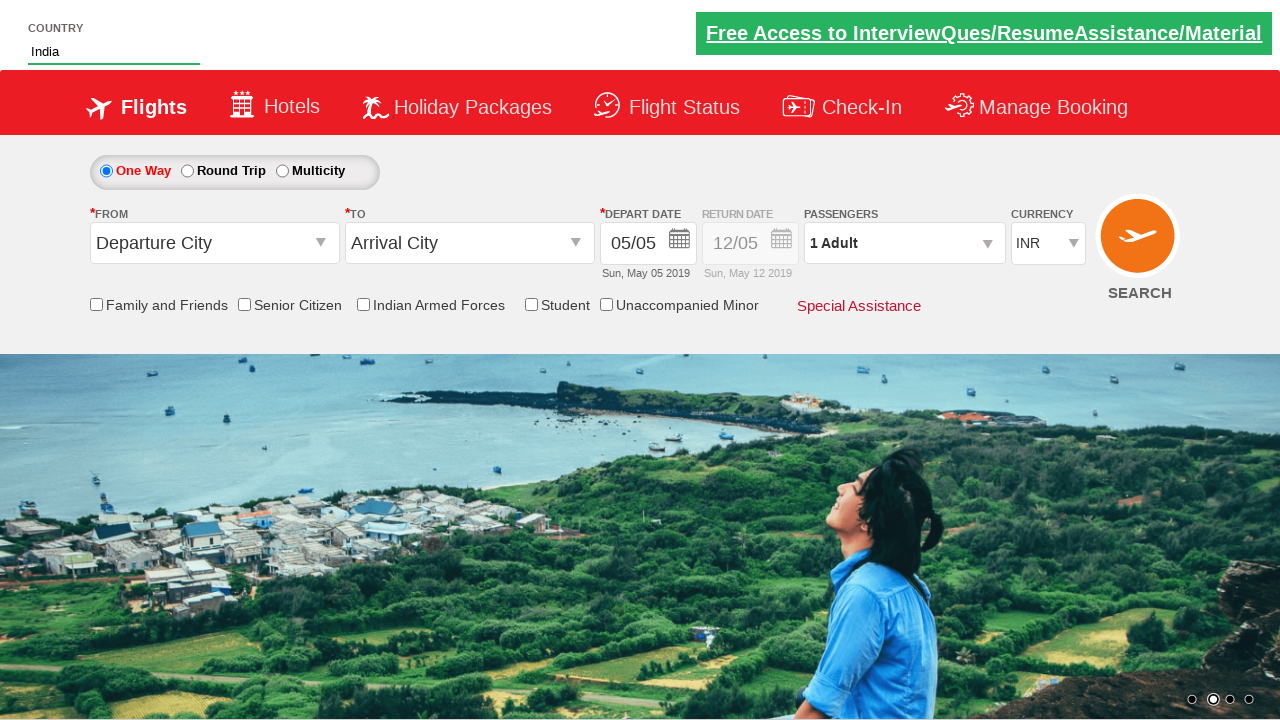

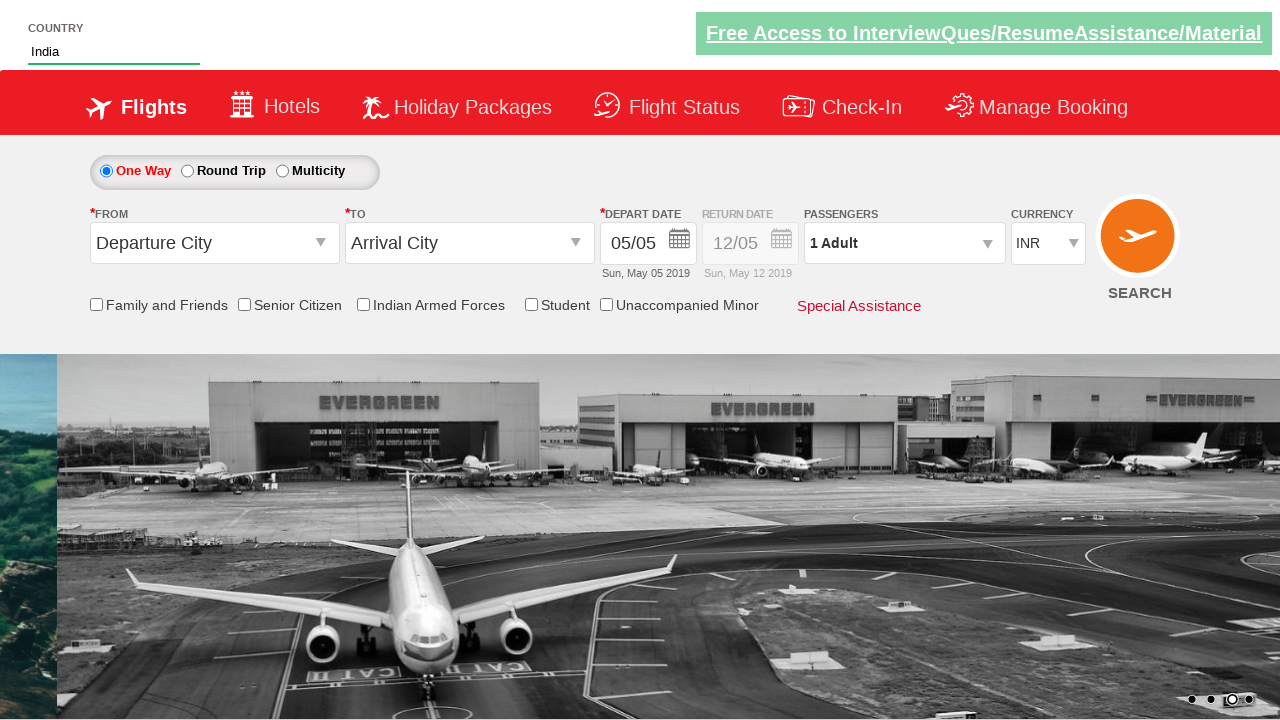